Navigates to the Koel.dev website and verifies that the page loads correctly by checking that the URL contains "koel.dev" and the page has a non-empty title.

Starting URL: https://koel.dev/

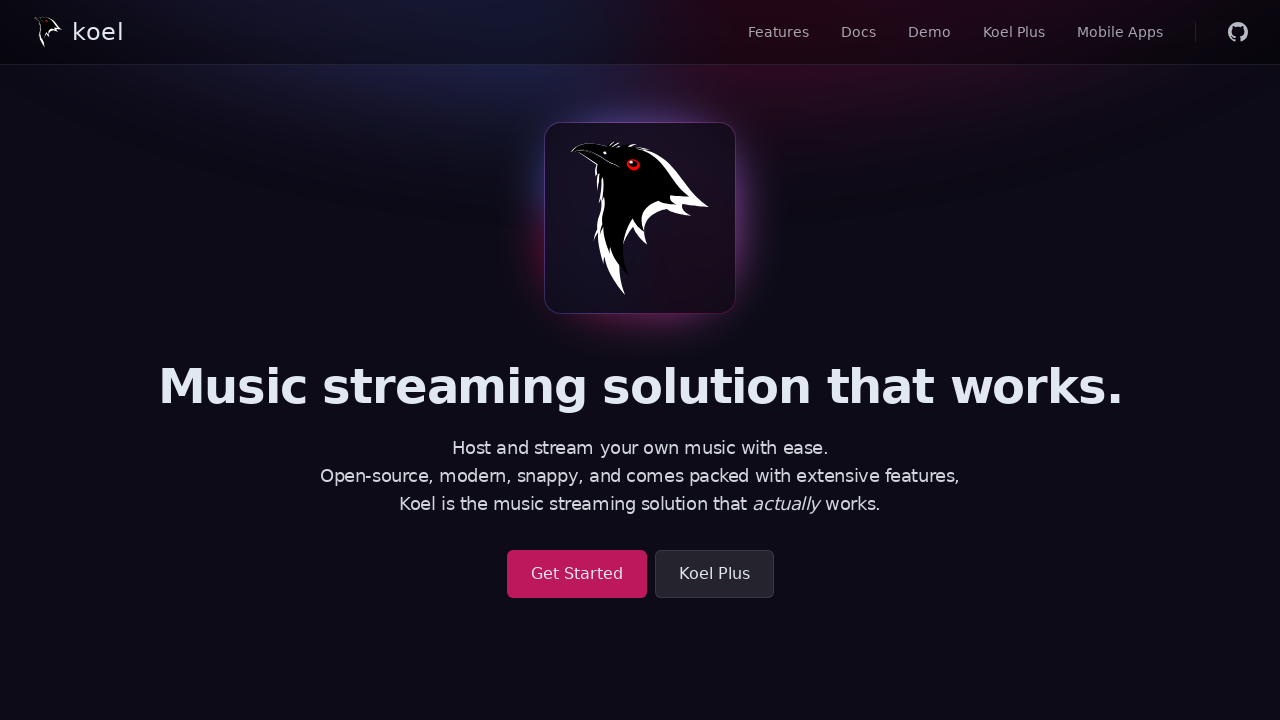

Waited for page to reach domcontentloaded state
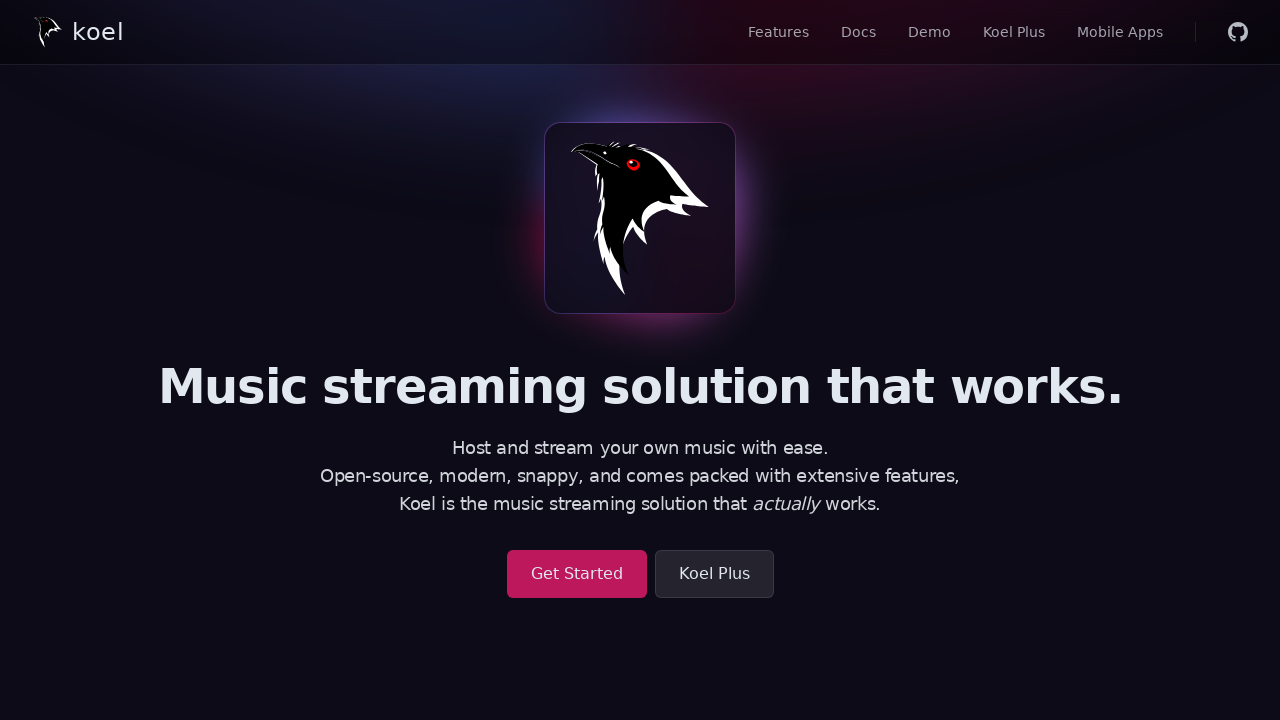

Verified that URL contains 'koel.dev'
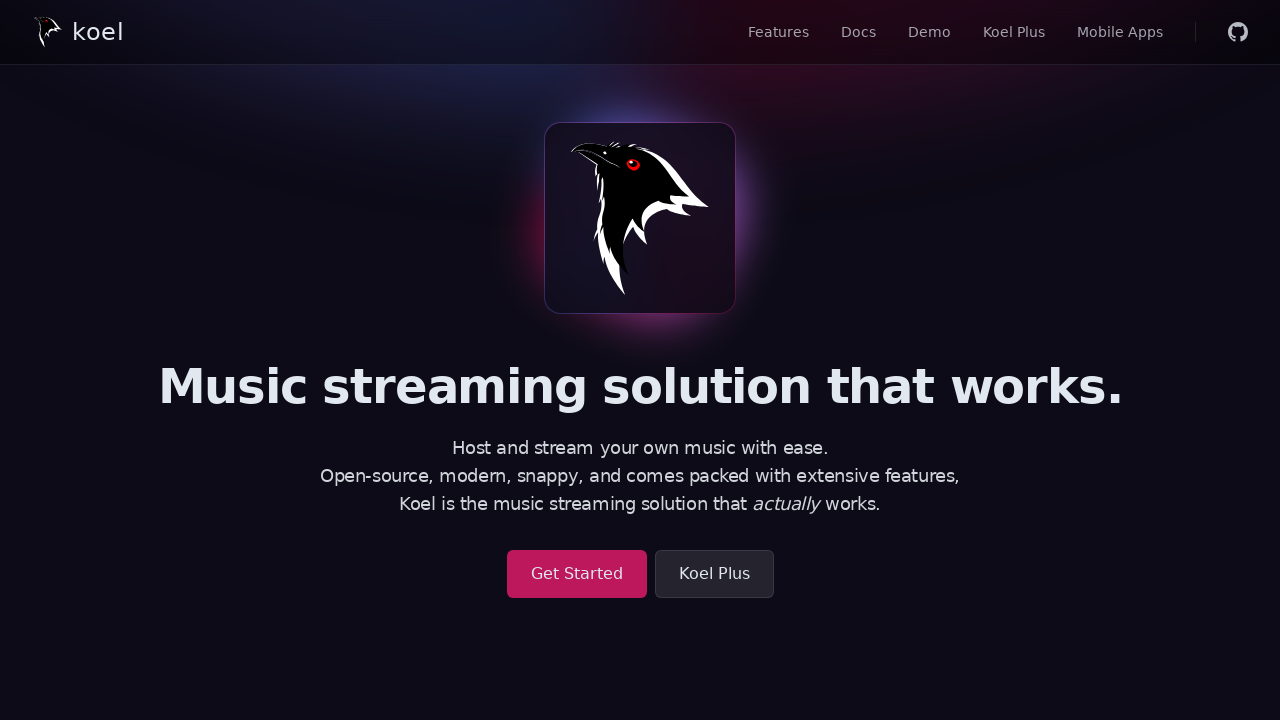

Verified that page has a non-empty title
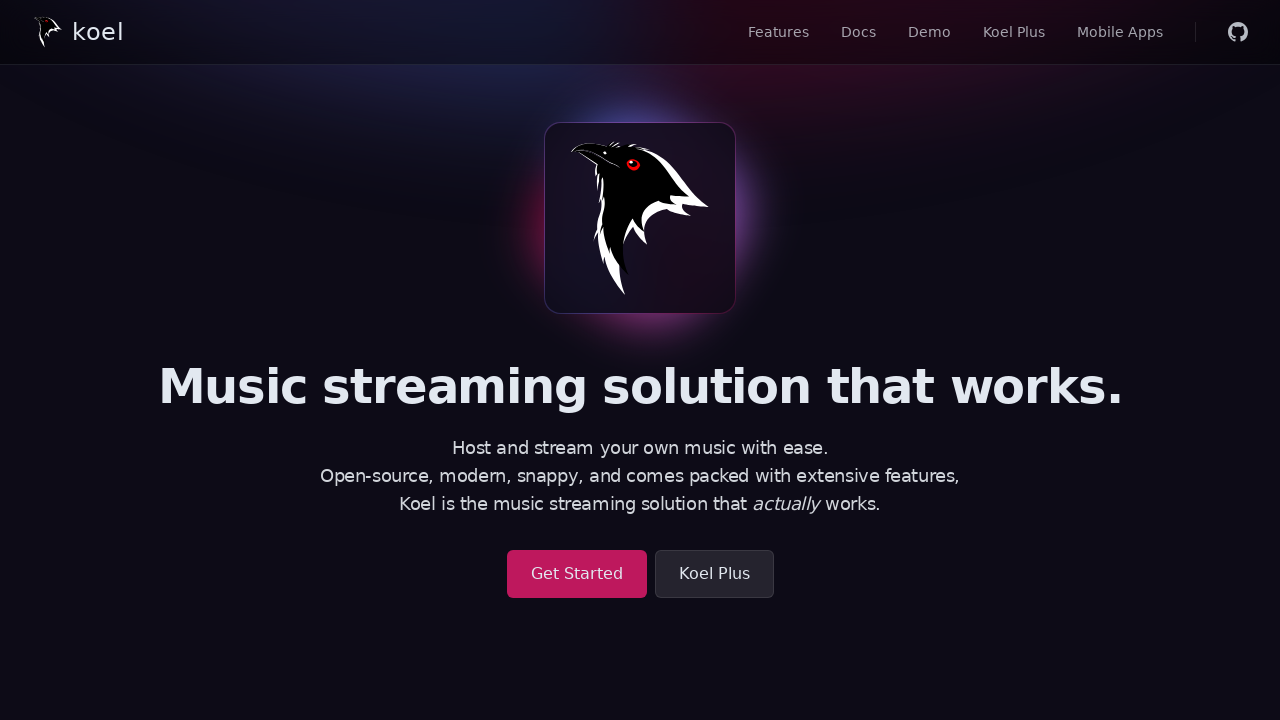

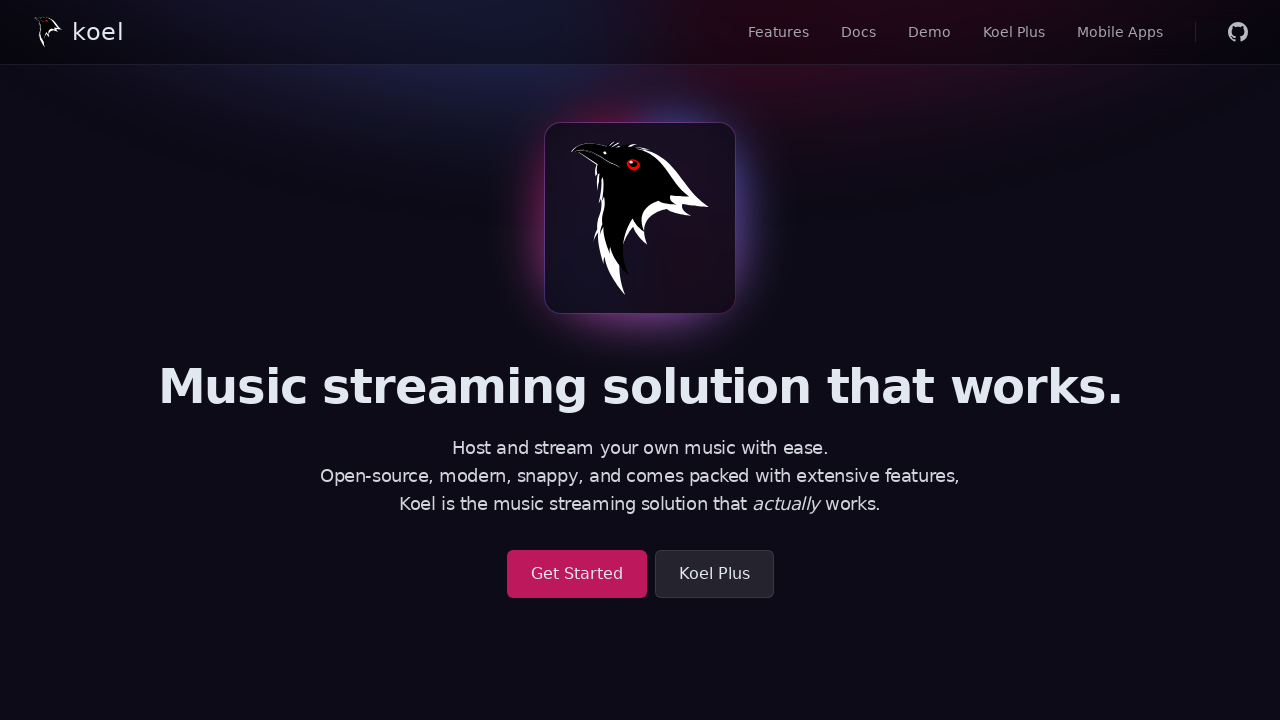